Tests page scrolling functionality by scrolling down 3000 pixels and then scrolling back up using JavaScript executor

Starting URL: https://p-del.co/

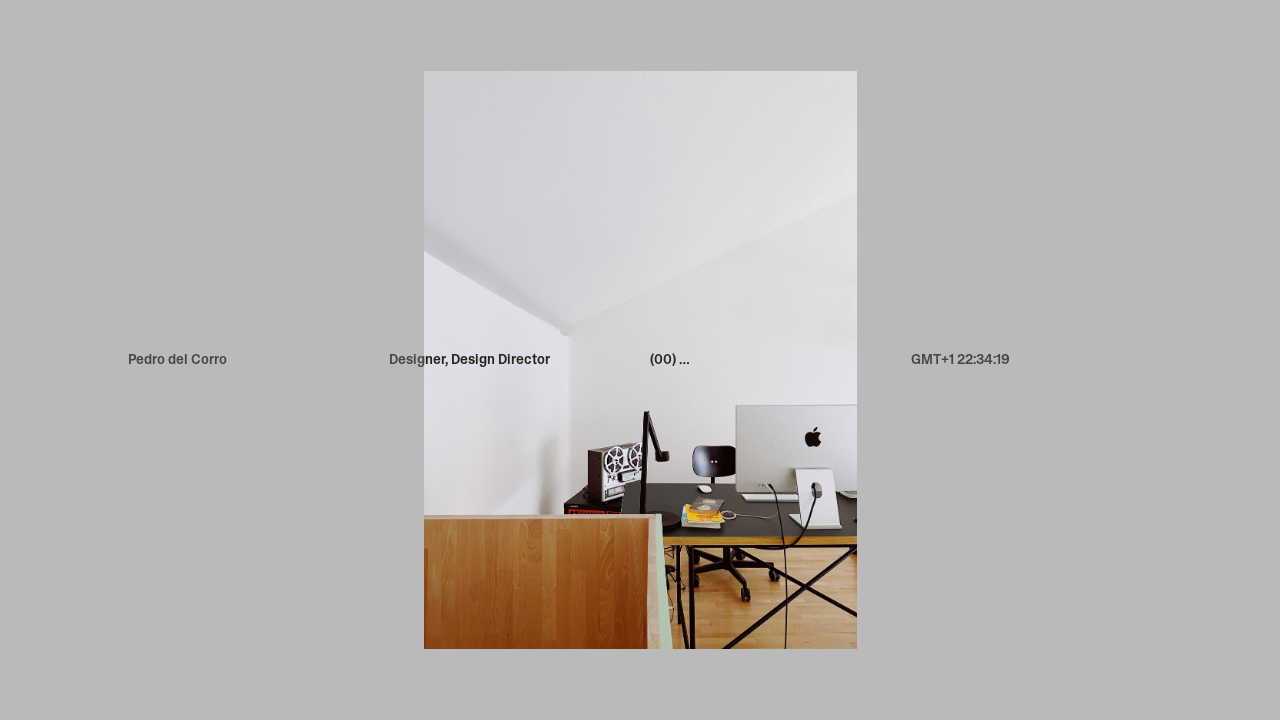

Scrolled down 3000 pixels using JavaScript
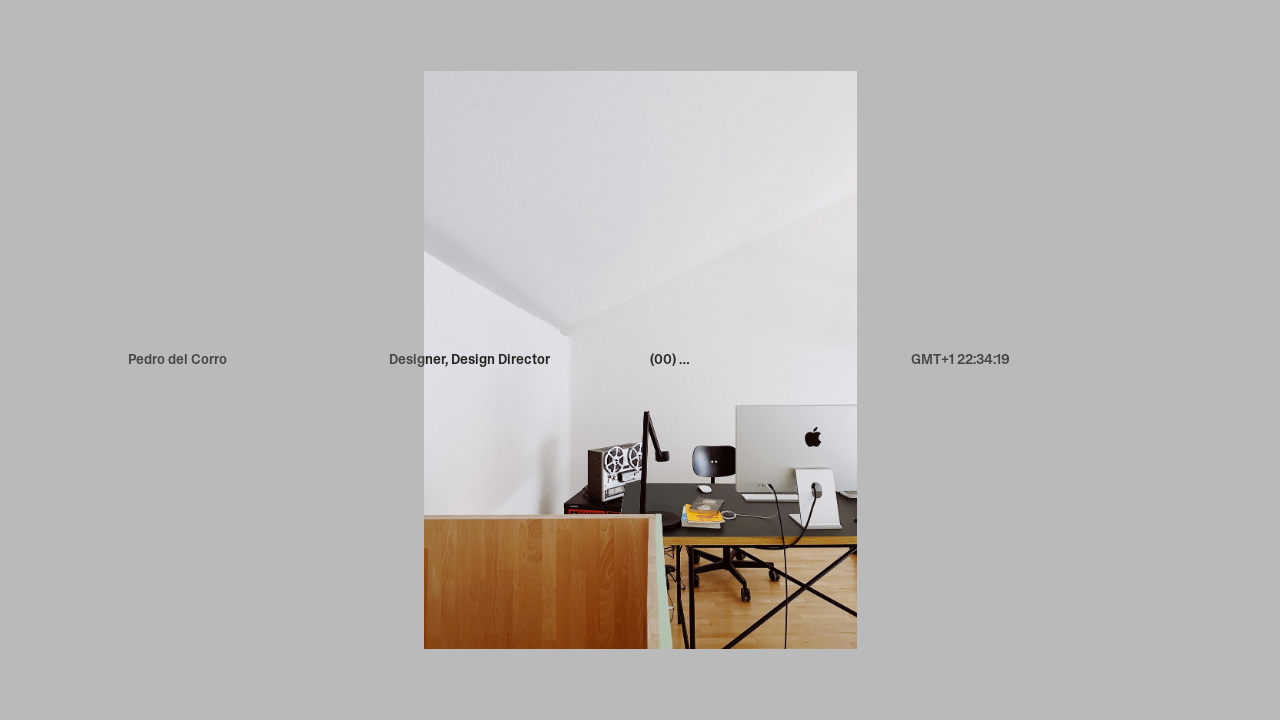

Waited for 3 seconds
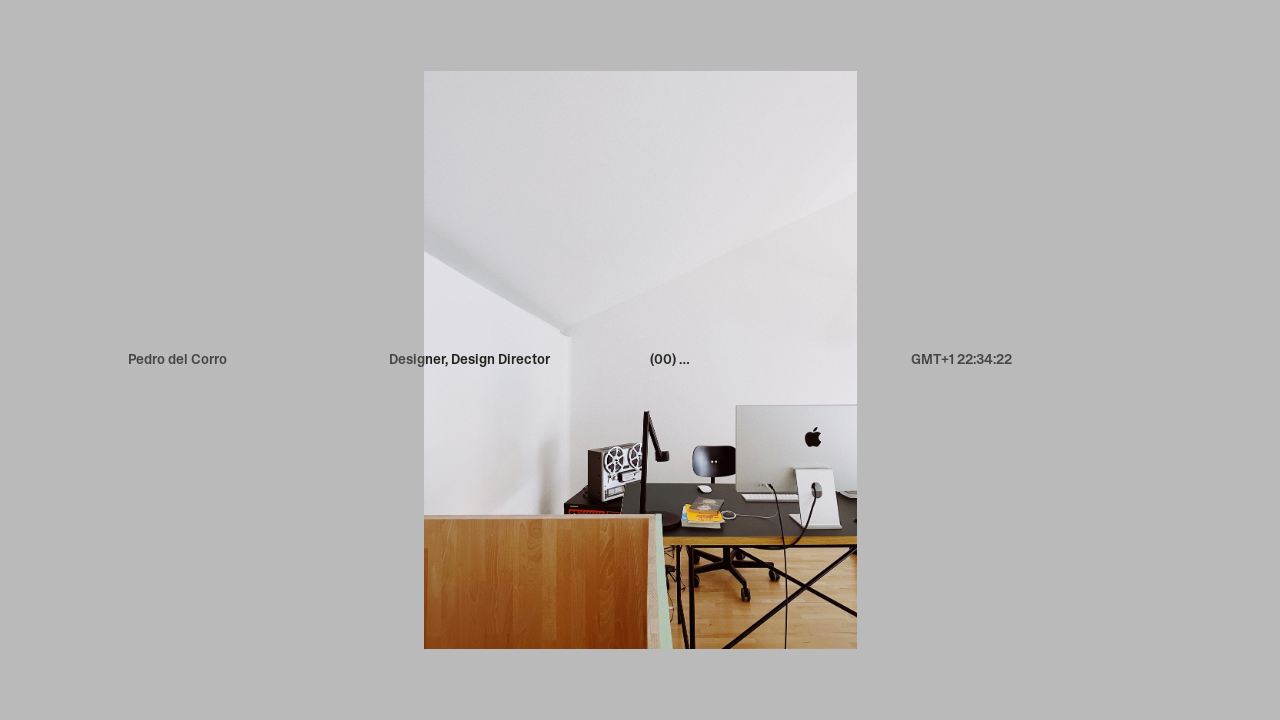

Scrolled back up 3000 pixels using JavaScript
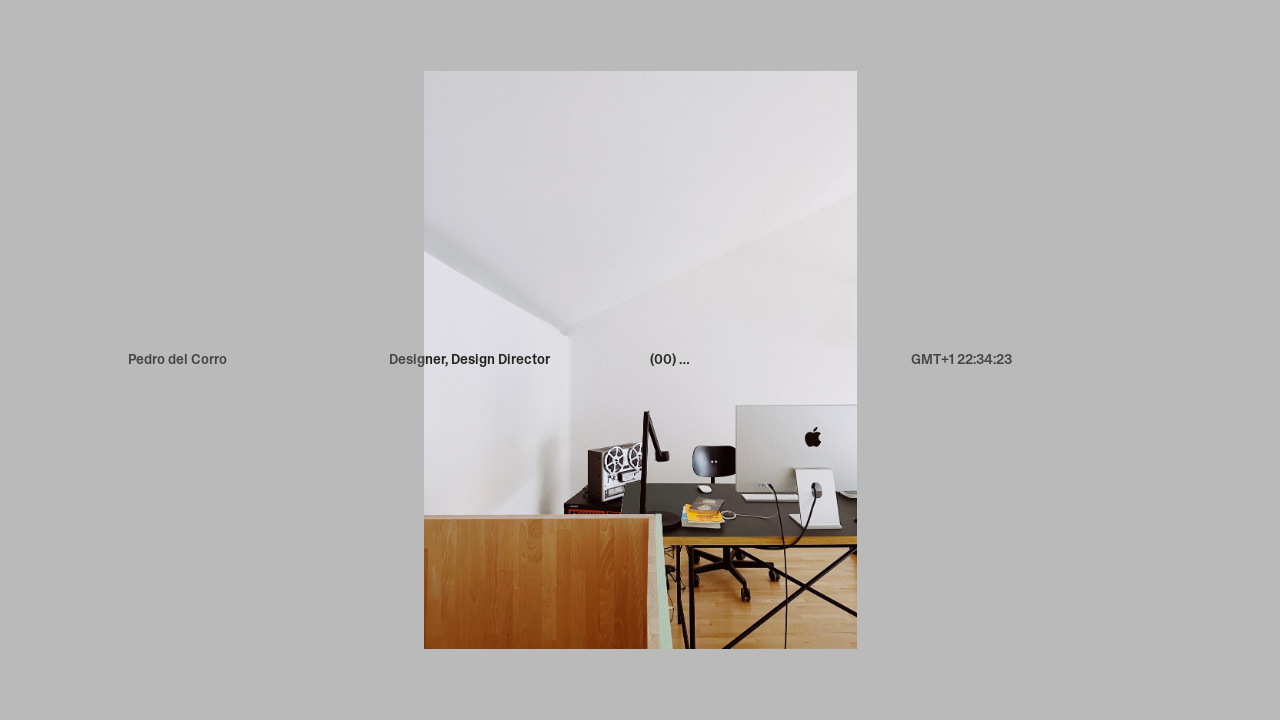

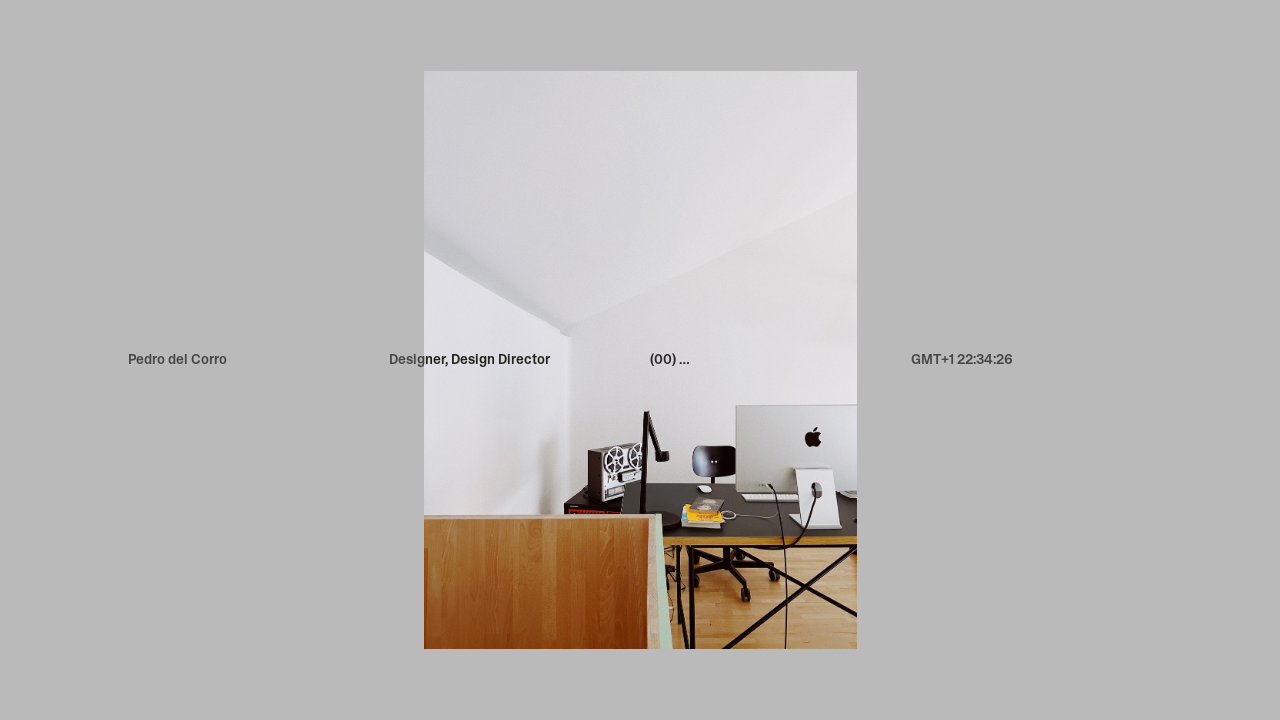